Tests text box form by filling in full name, email, current address, and permanent address fields, then submitting the form

Starting URL: https://demoqa.com/text-box

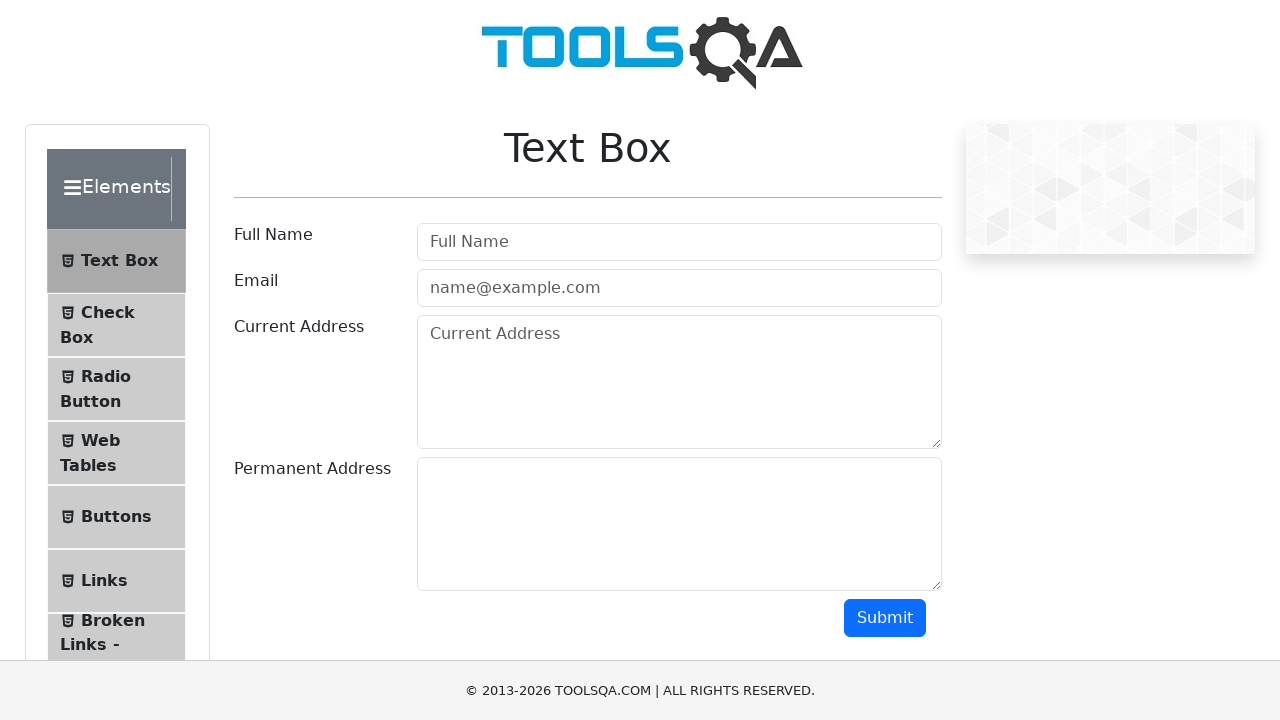

Filled full name field with 'John Smith' on #userName
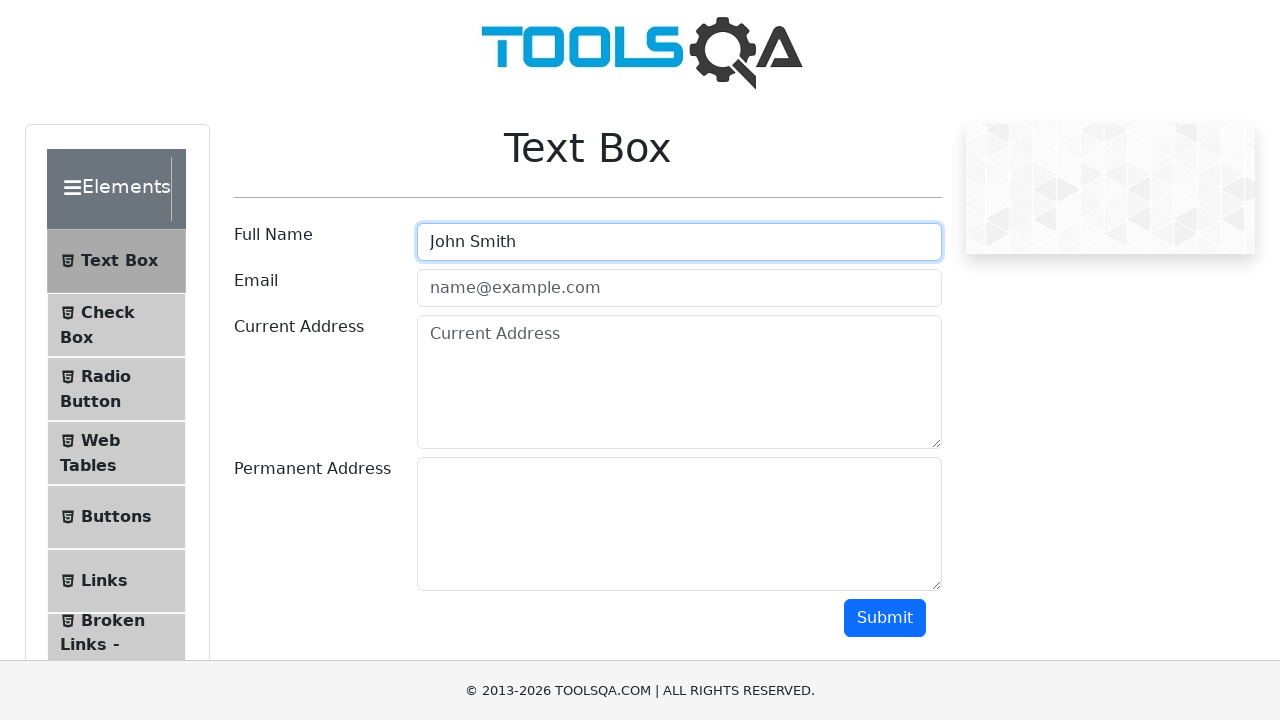

Filled email field with 'john.smith@example.com' on #userEmail
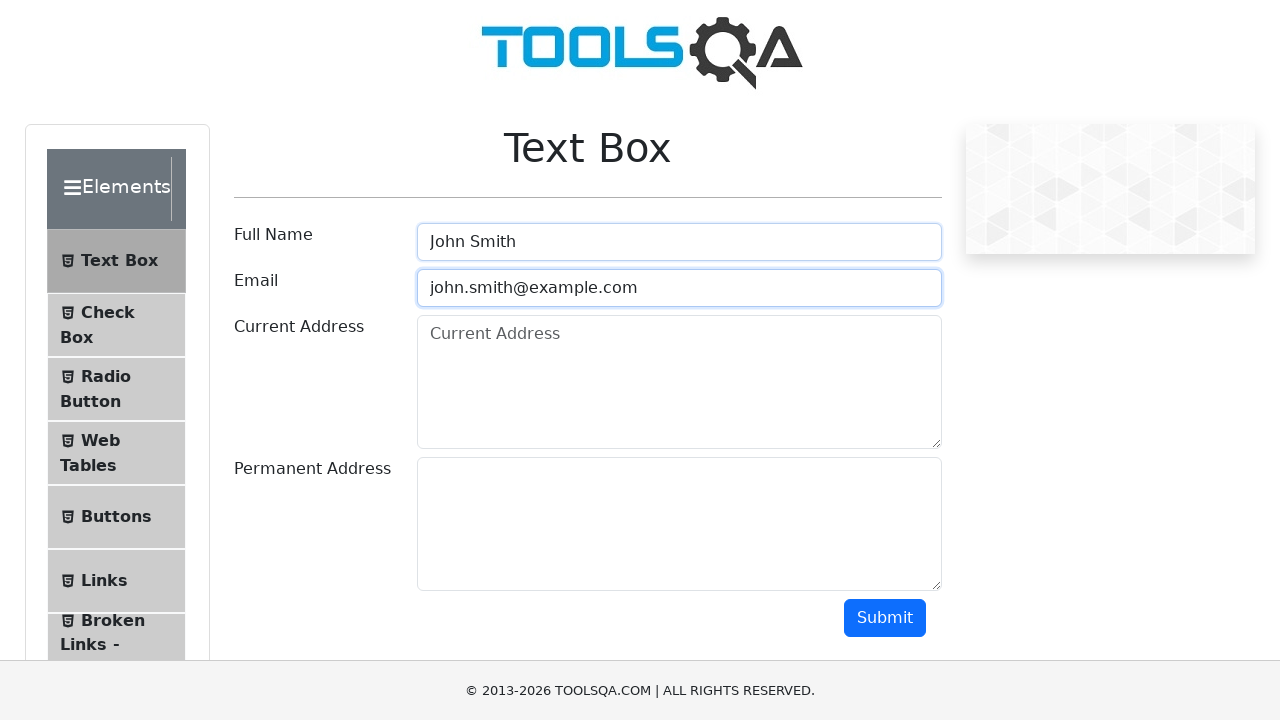

Filled current address field with '123 Main Street' on #currentAddress
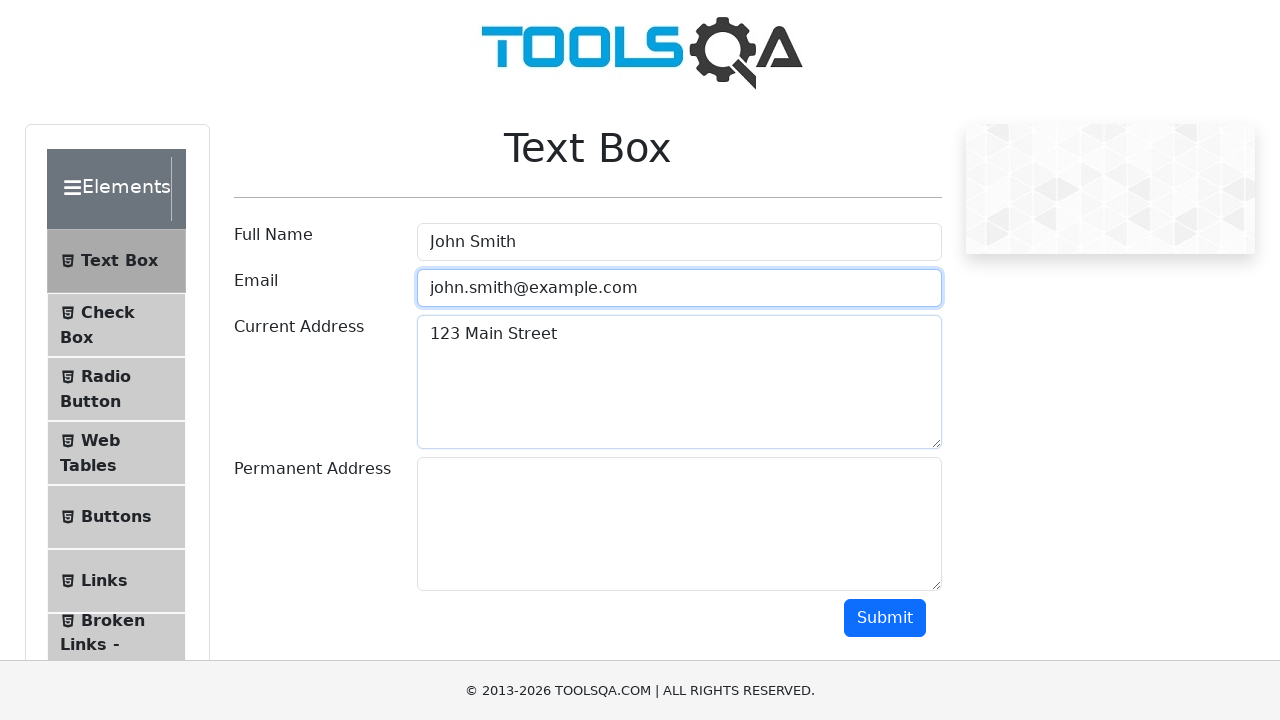

Filled permanent address field with '456 Oak Avenue' on #permanentAddress
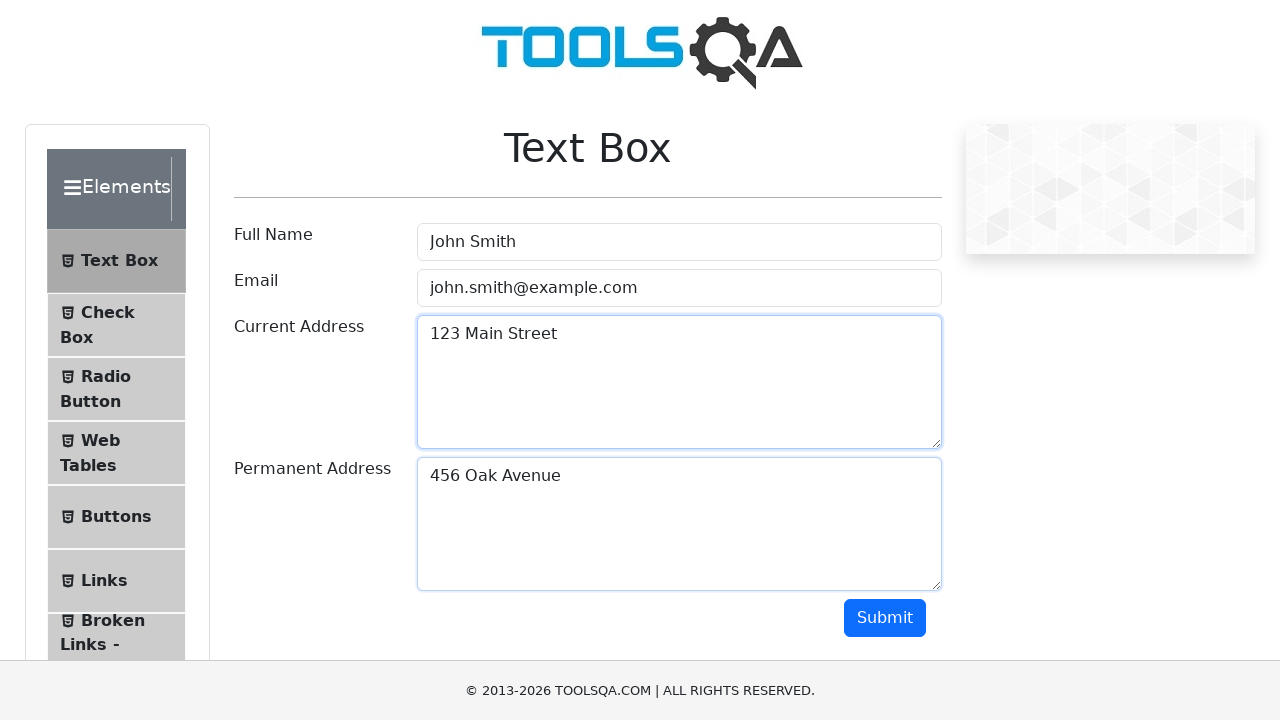

Clicked submit button to complete form submission at (885, 618) on #submit
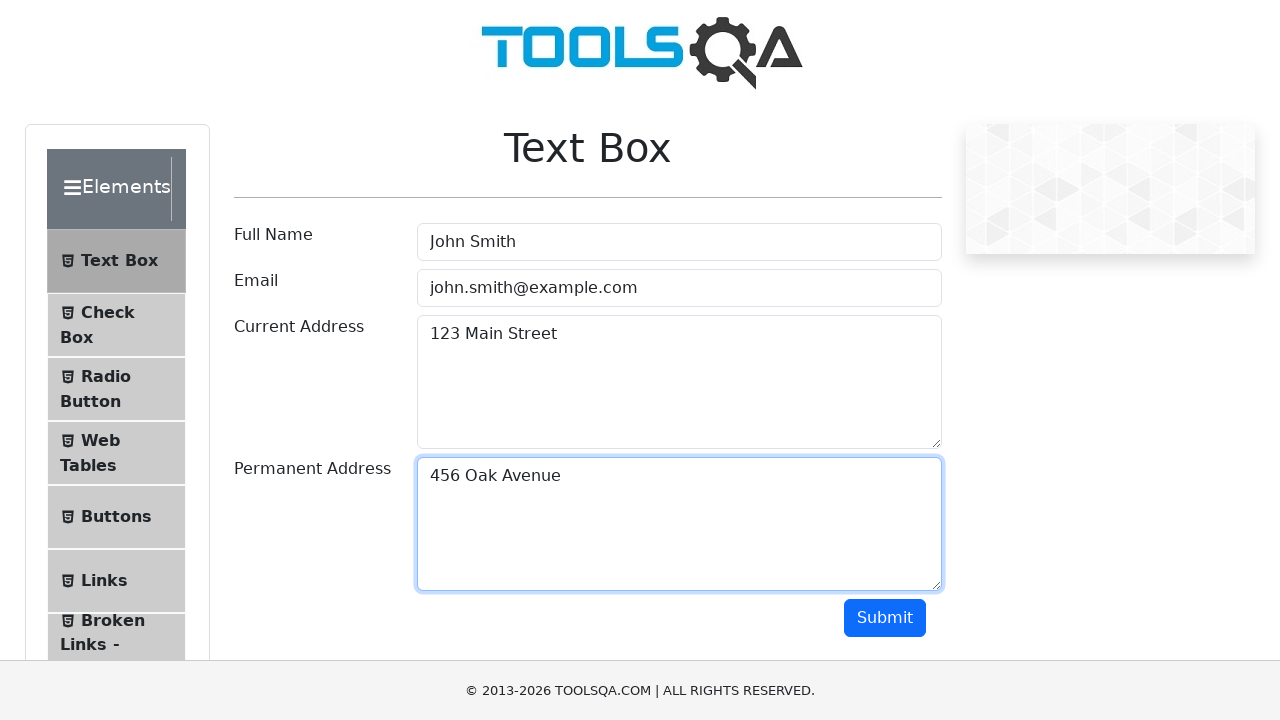

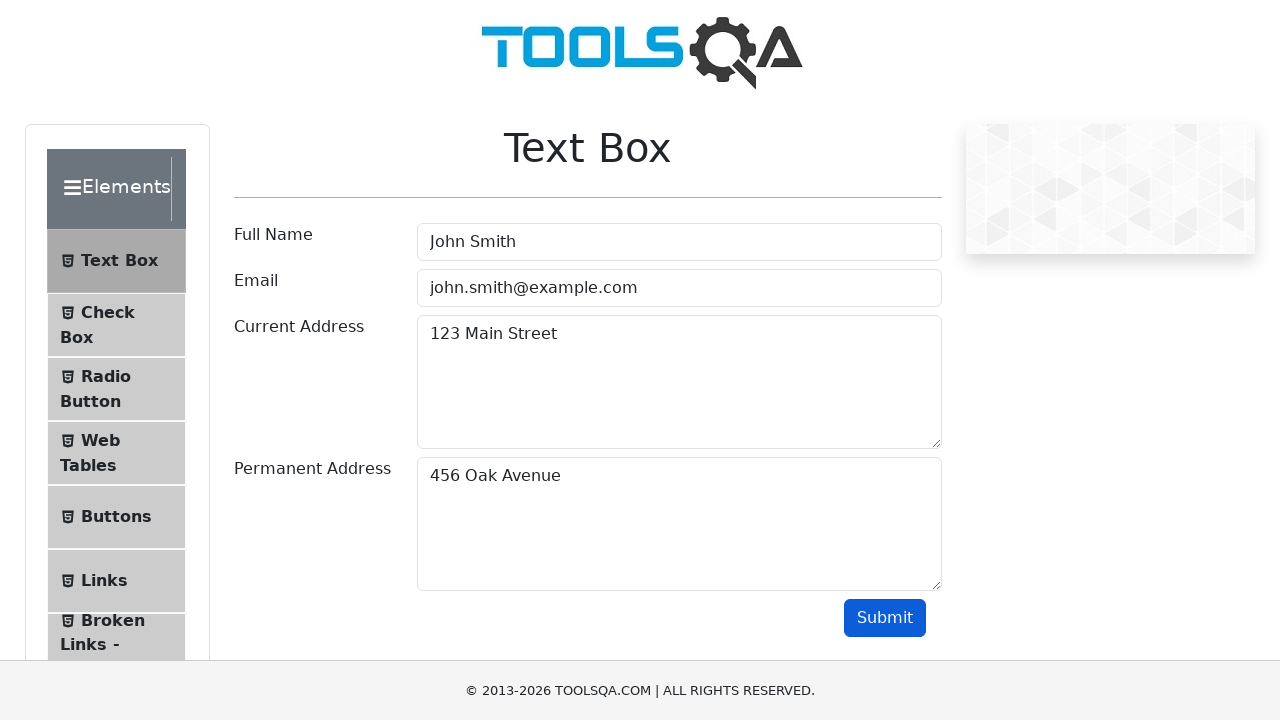